Tests file upload functionality by selecting a file and clicking the upload button, then verifies the response message appears

Starting URL: https://practice-automation.com/file-upload/

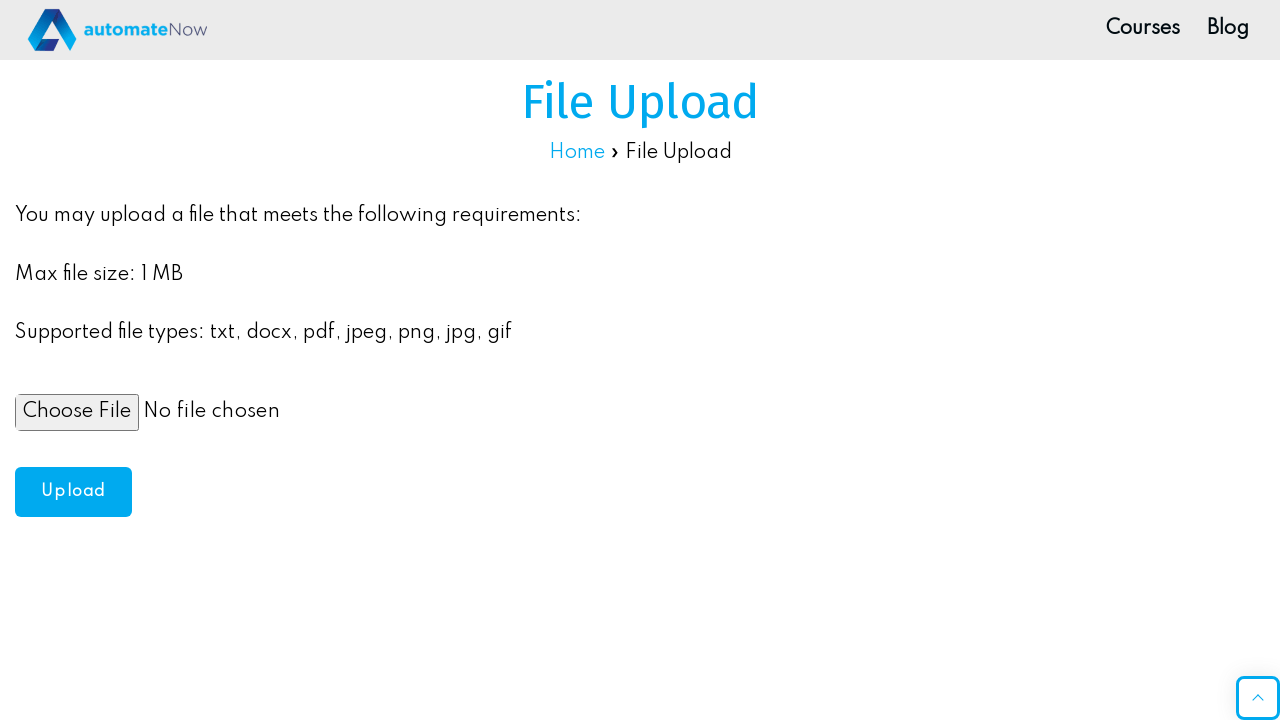

Created temporary test file for upload
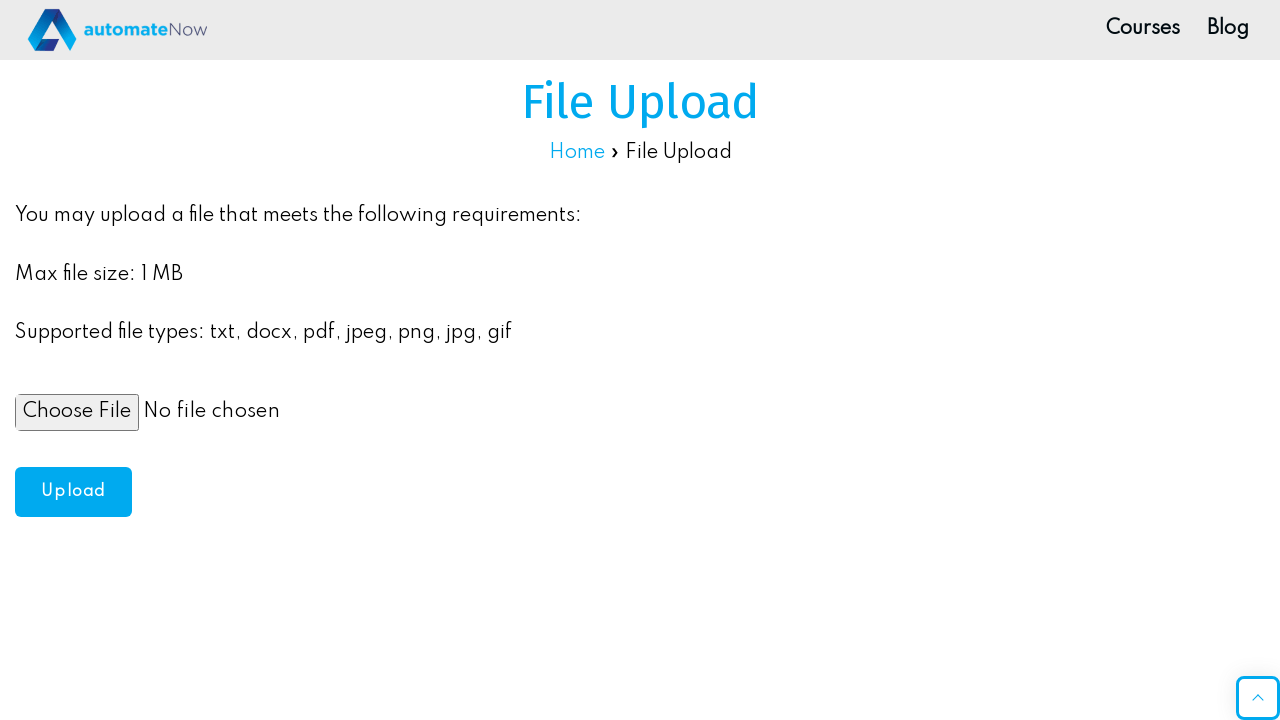

Selected test file in file upload input
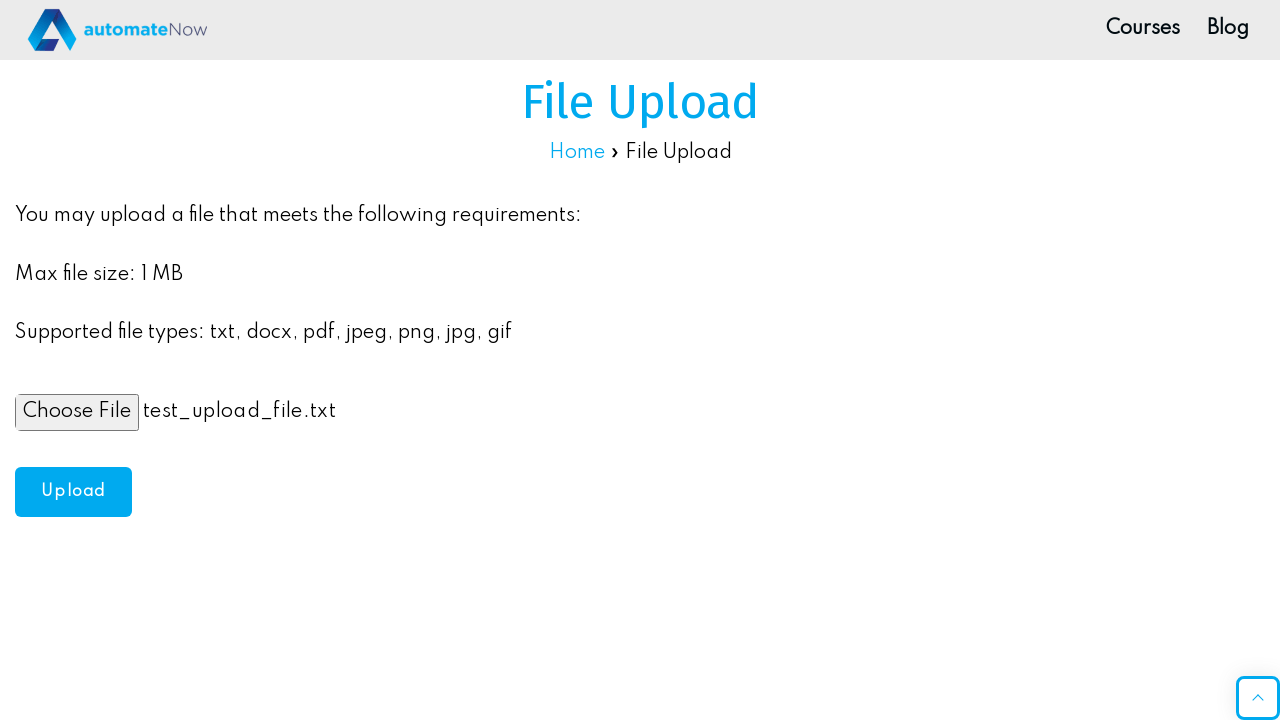

Clicked upload button to submit file at (73, 492) on #upload-btn
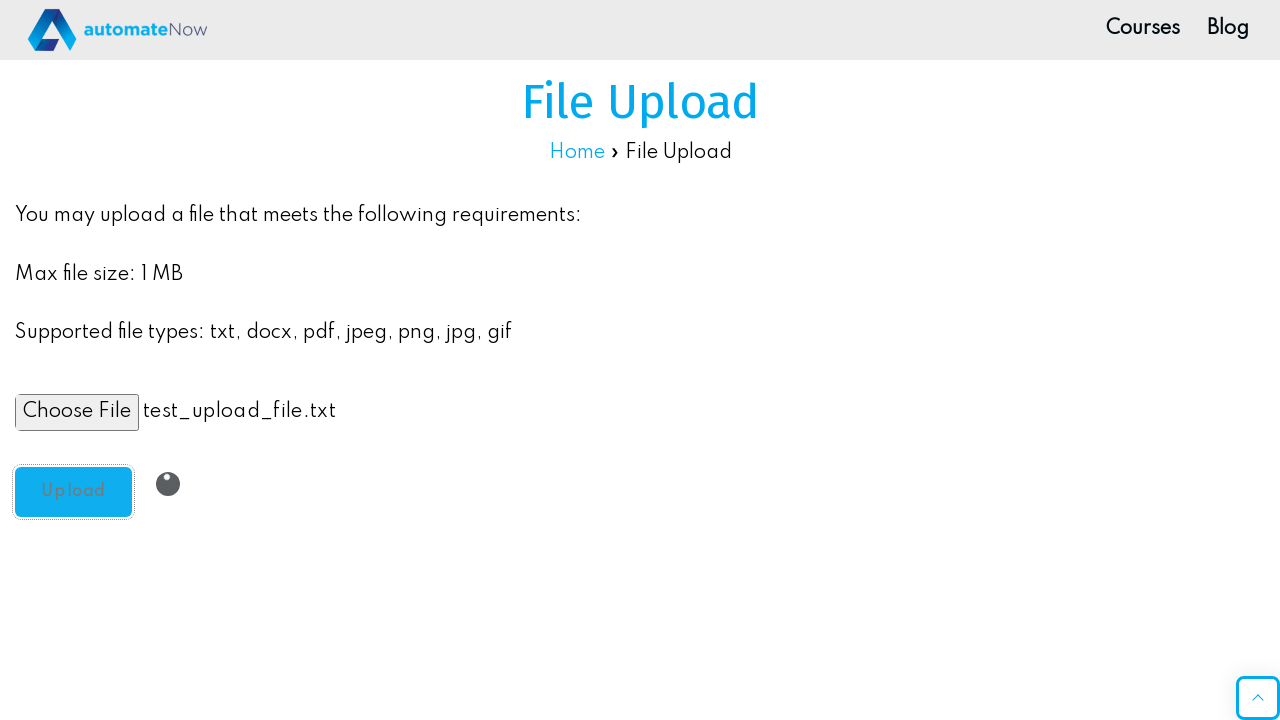

Response message appeared confirming file upload
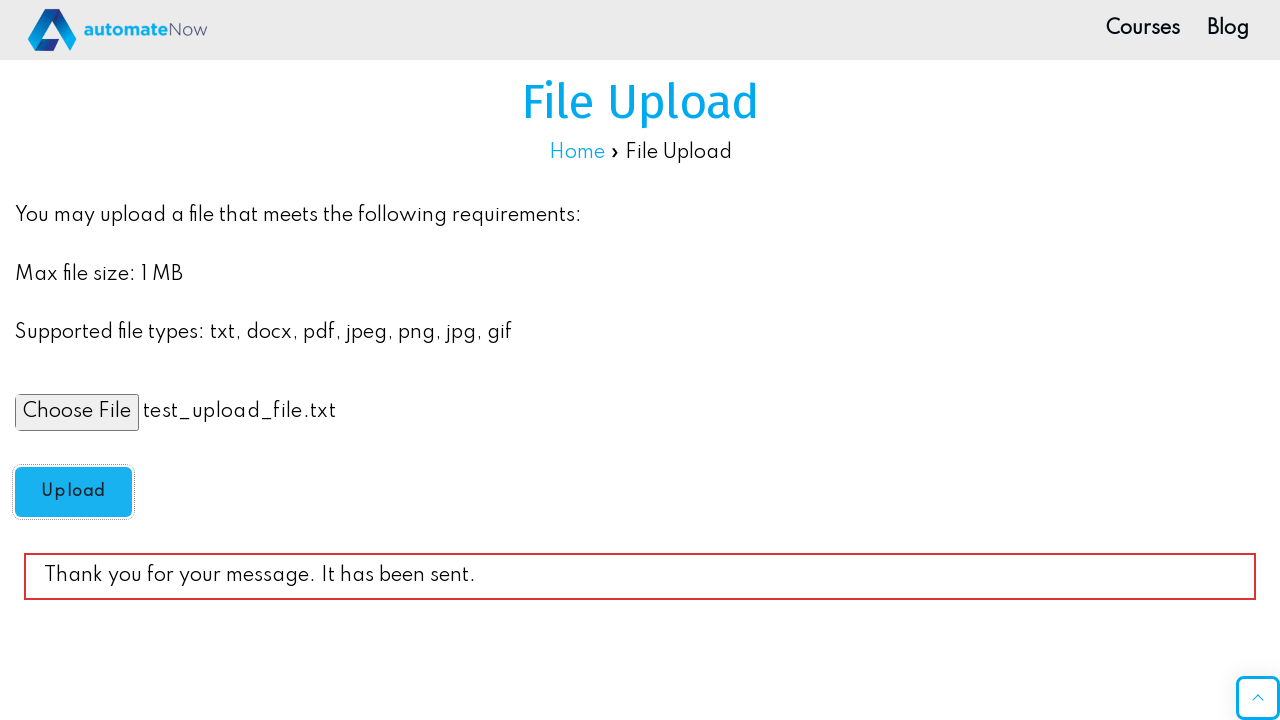

Cleaned up temporary test file
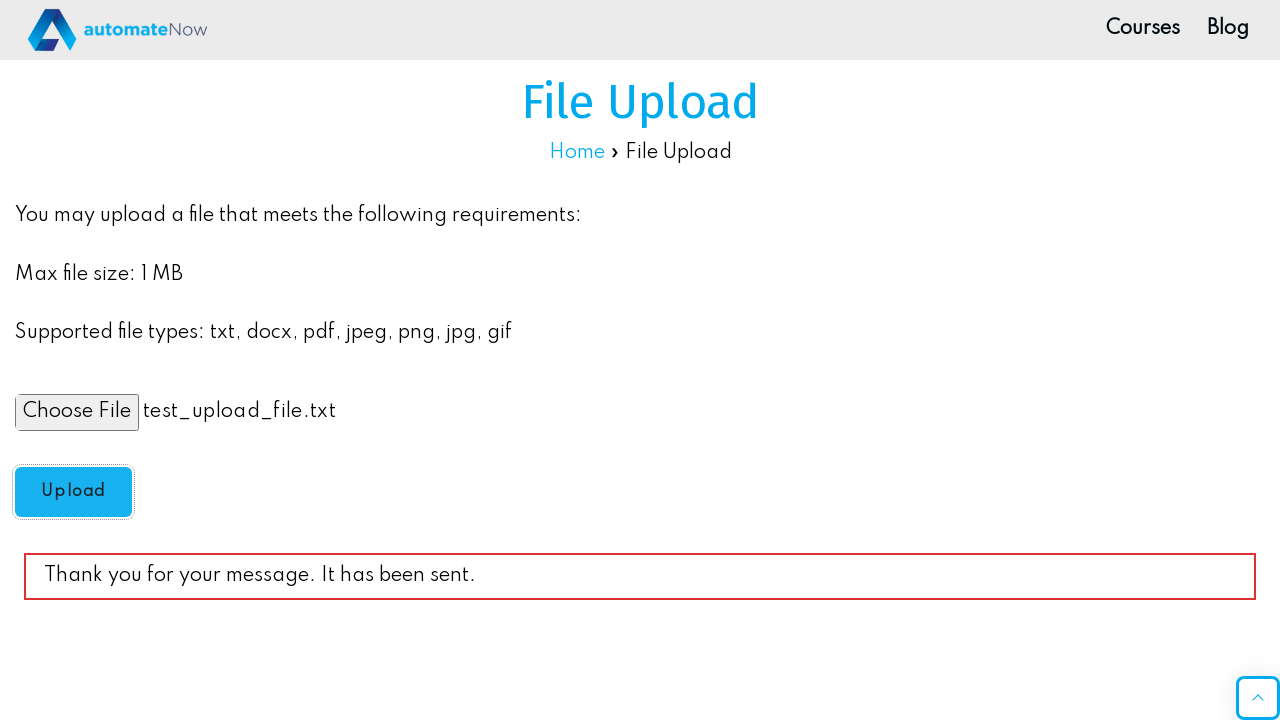

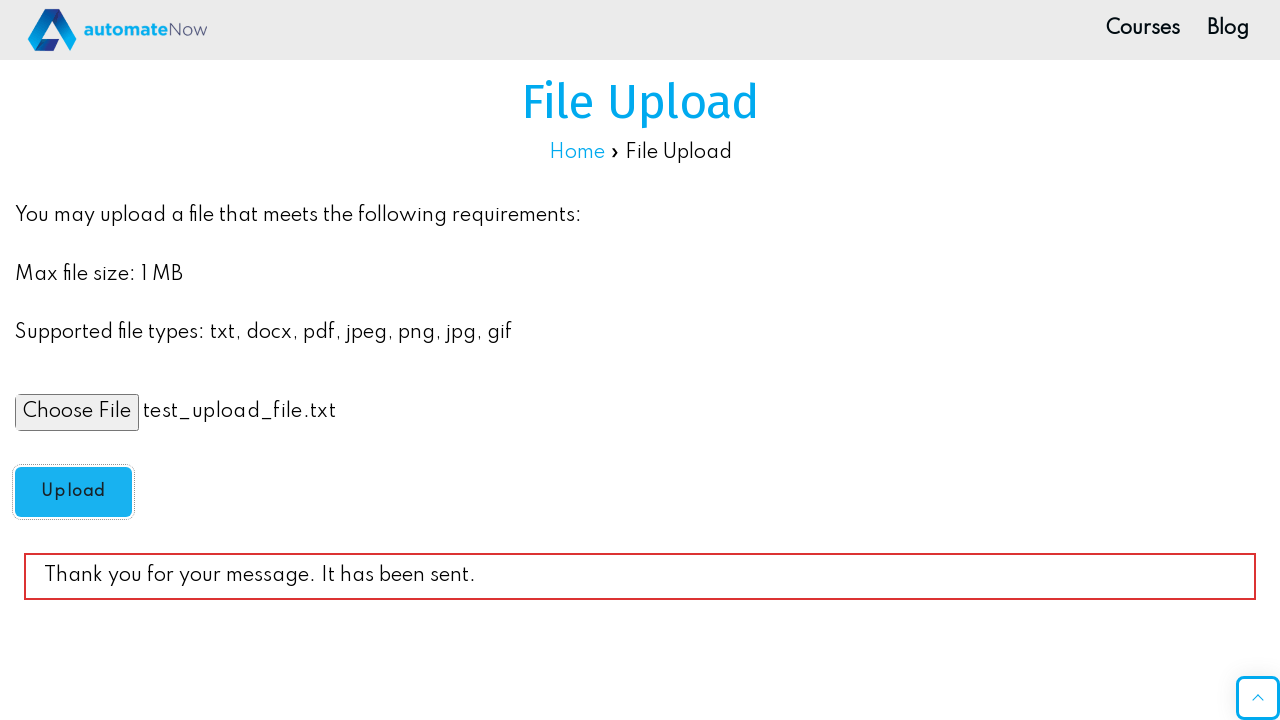